Tests injecting a todo item directly into local storage using JavaScript and verifying it appears in the todo list

Starting URL: https://eviltester.github.io/simpletodolist/todolists.html

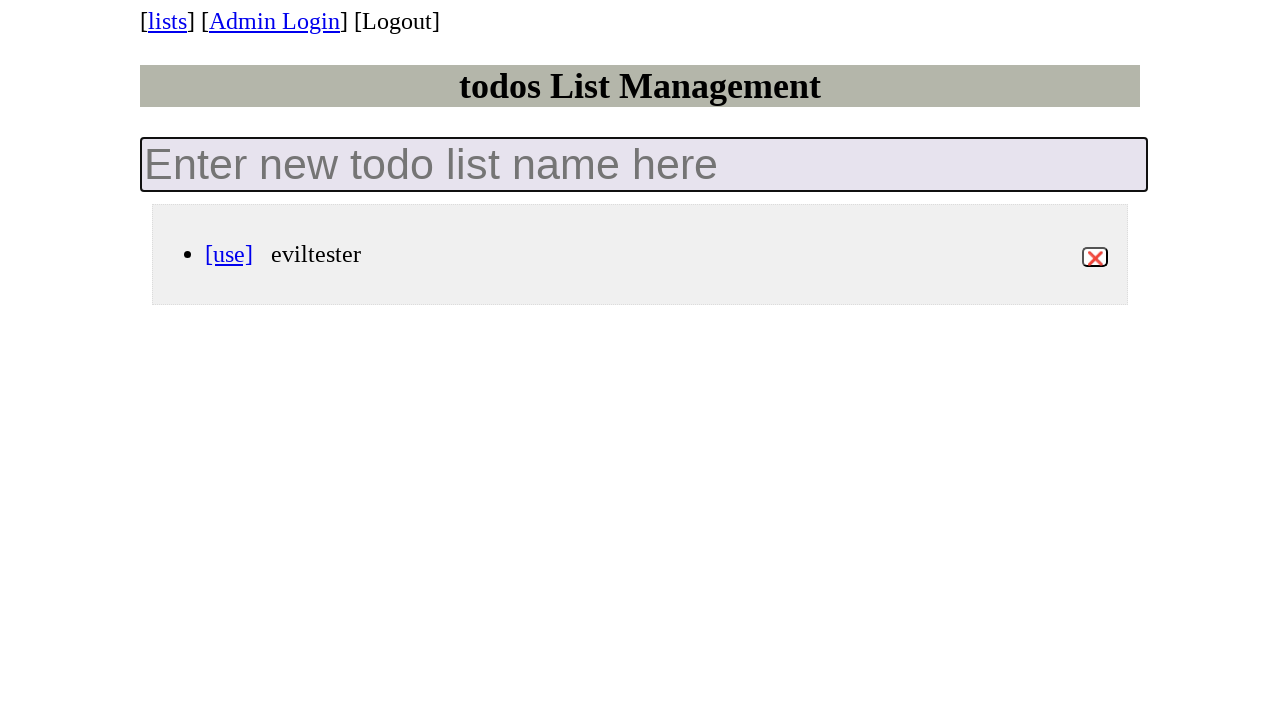

Retrieved current todos from localStorage using JavaScript
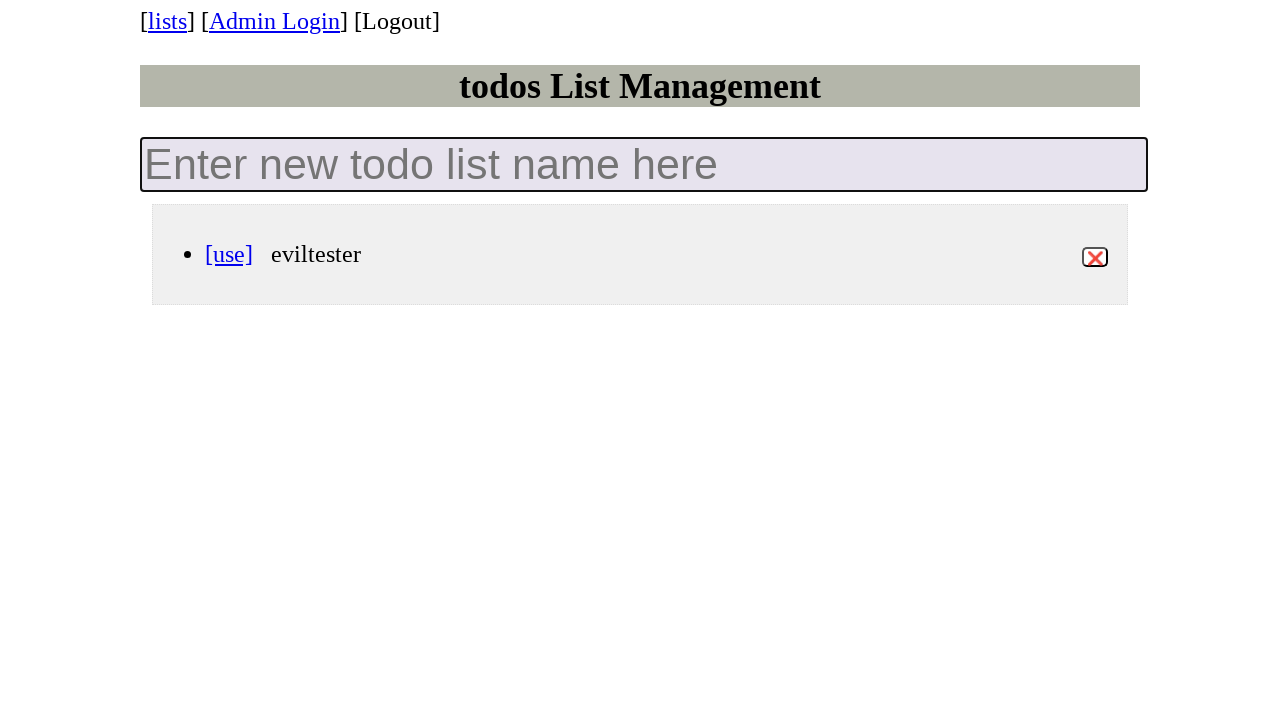

Created new todo item with title 'my newest todo'
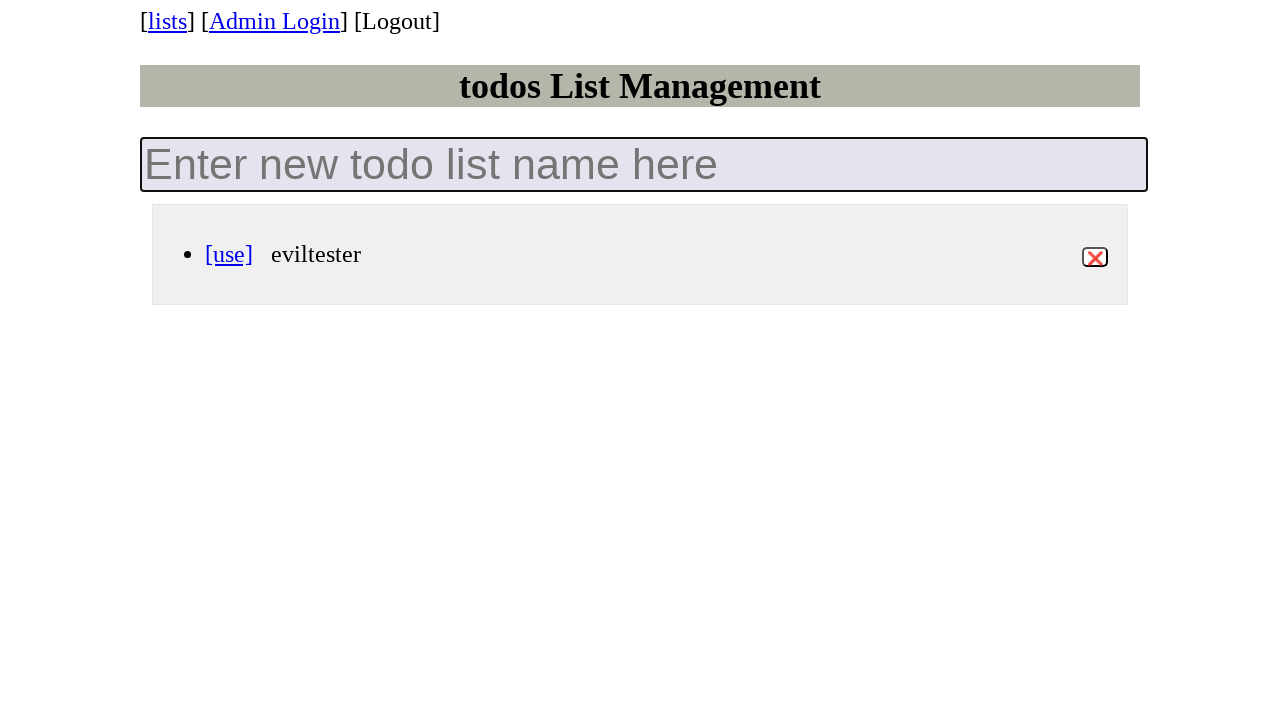

Appended new todo item to todos list
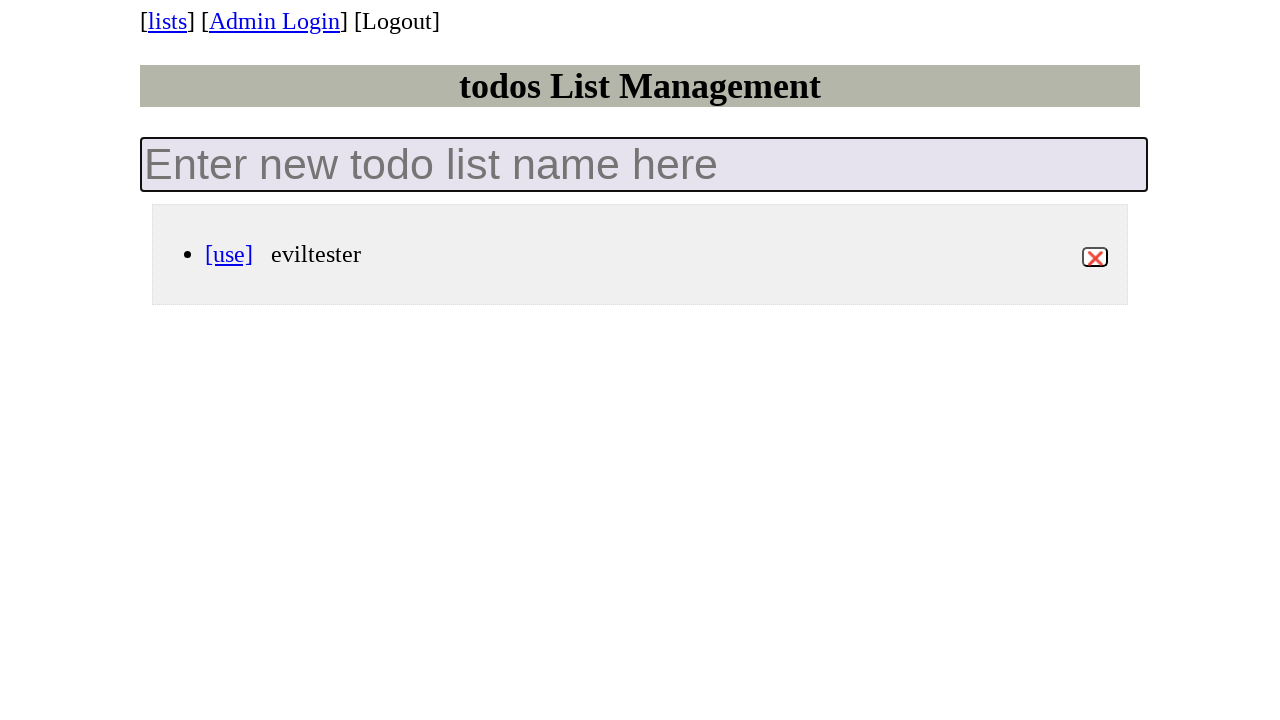

Injected updated todos back into localStorage using JavaScript
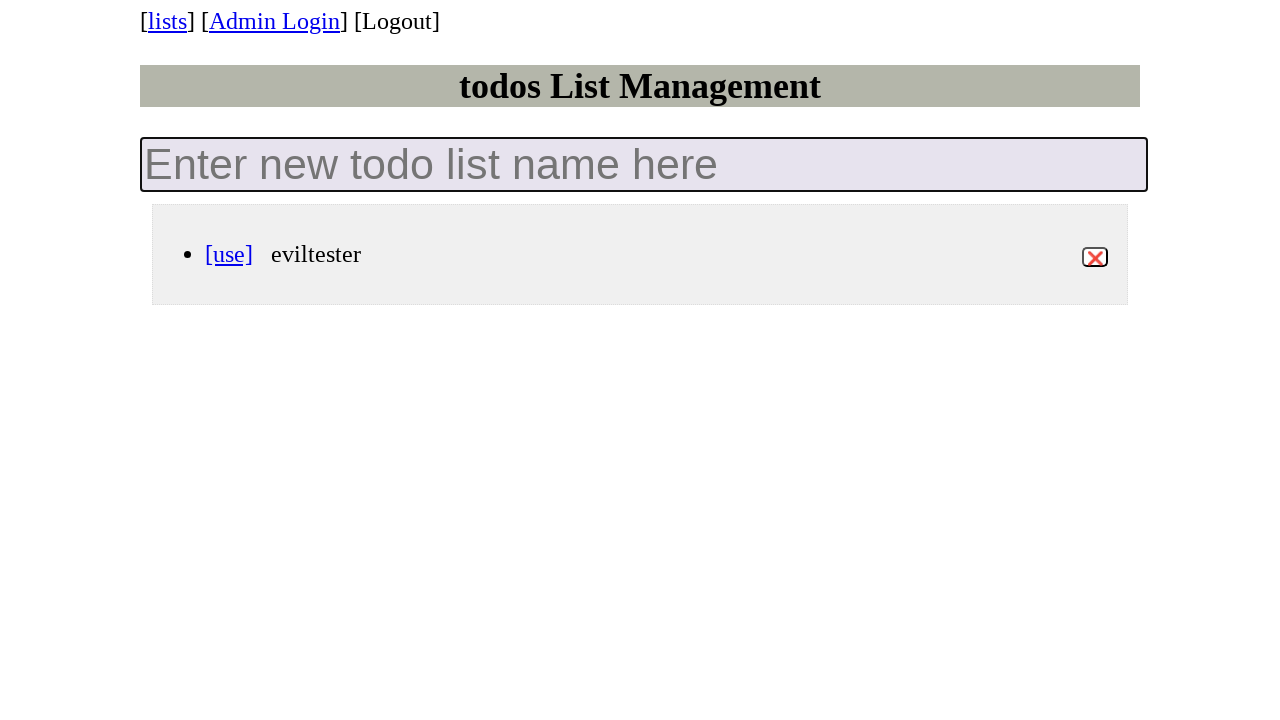

Navigated to todo list page to verify injected item
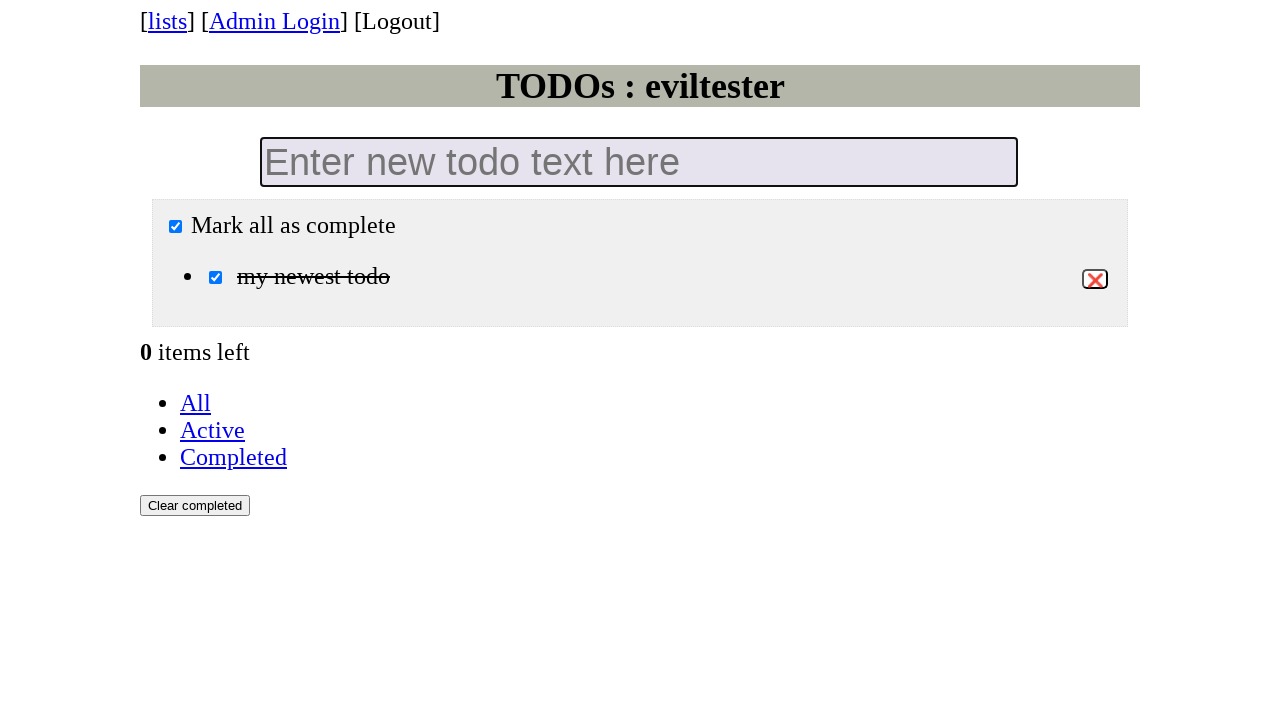

Todo list items loaded and verified to be present
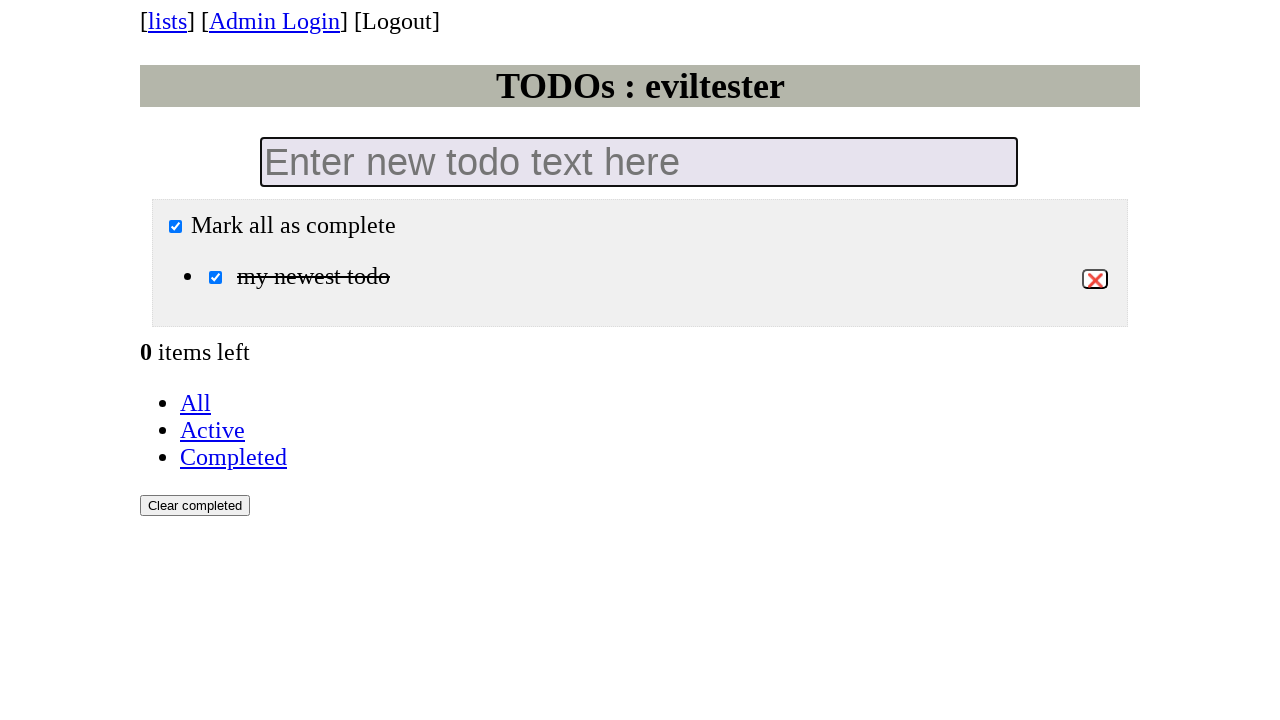

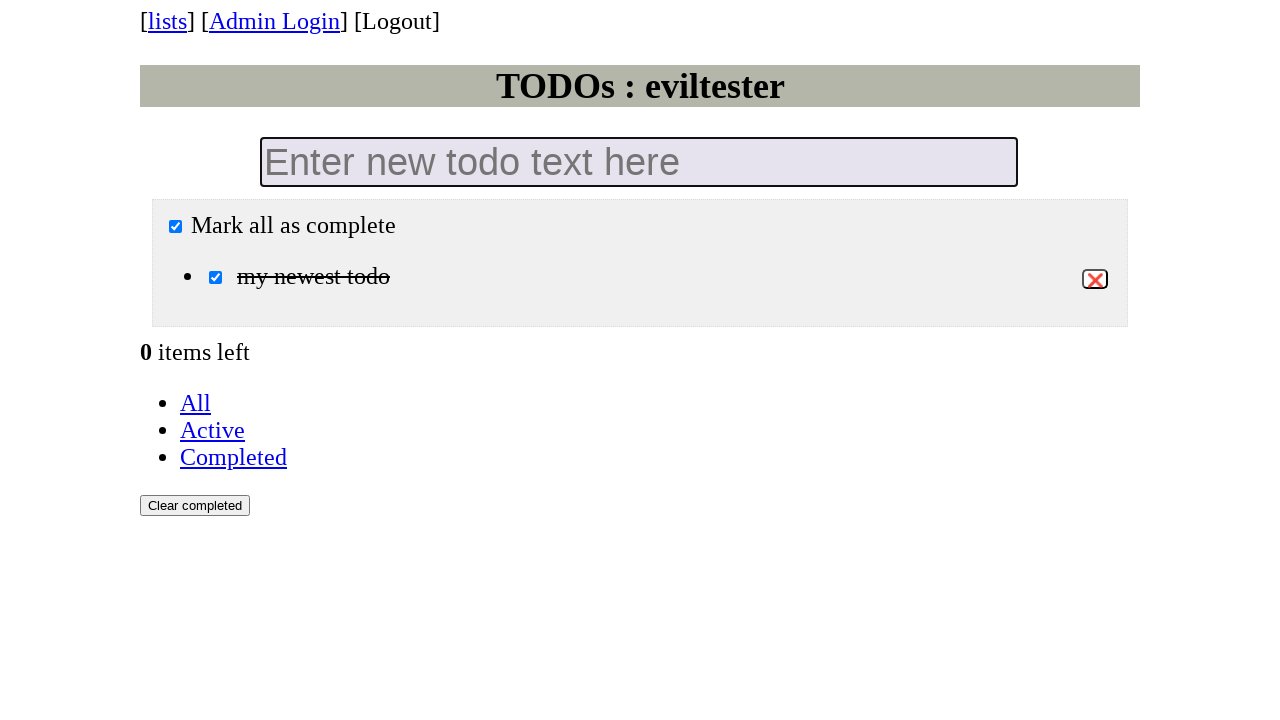